Tests a subscription form by filling out education level, course selection, personal information including disability checkbox, contact details, and address fields, then verifies the disability input field works correctly.

Starting URL: https://developer.grupoa.education/subscription/

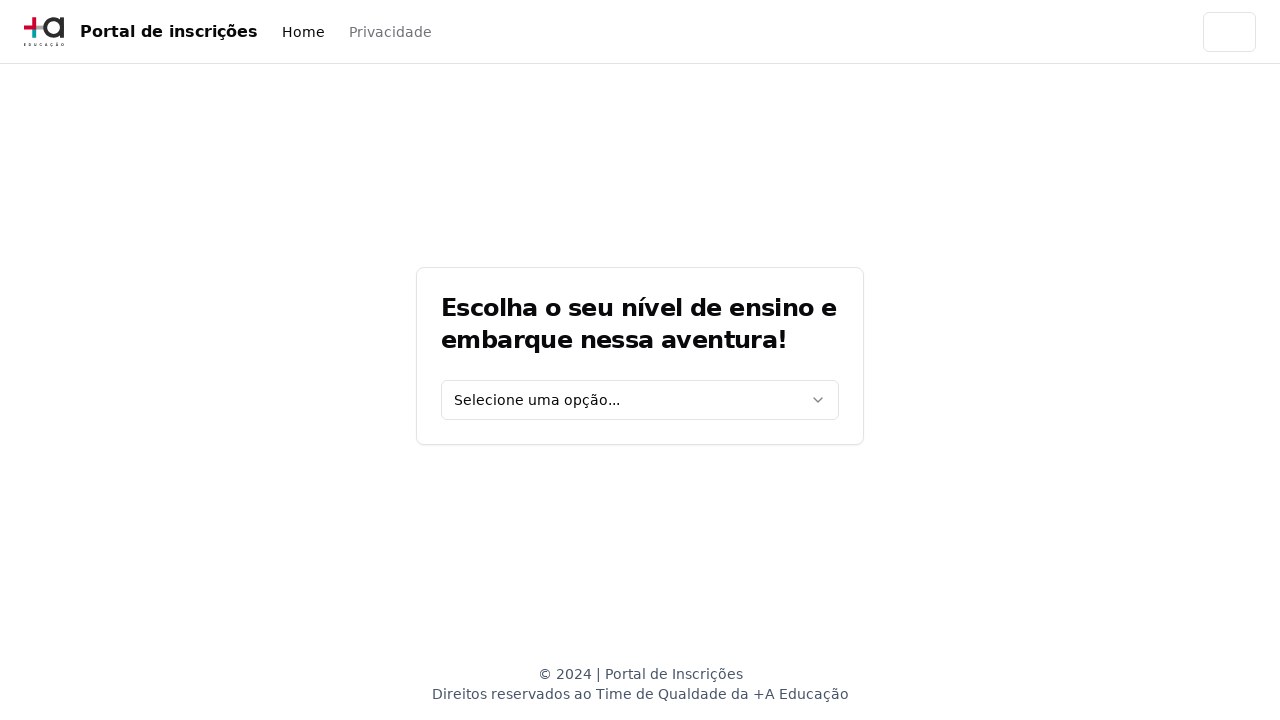

Located education level select element
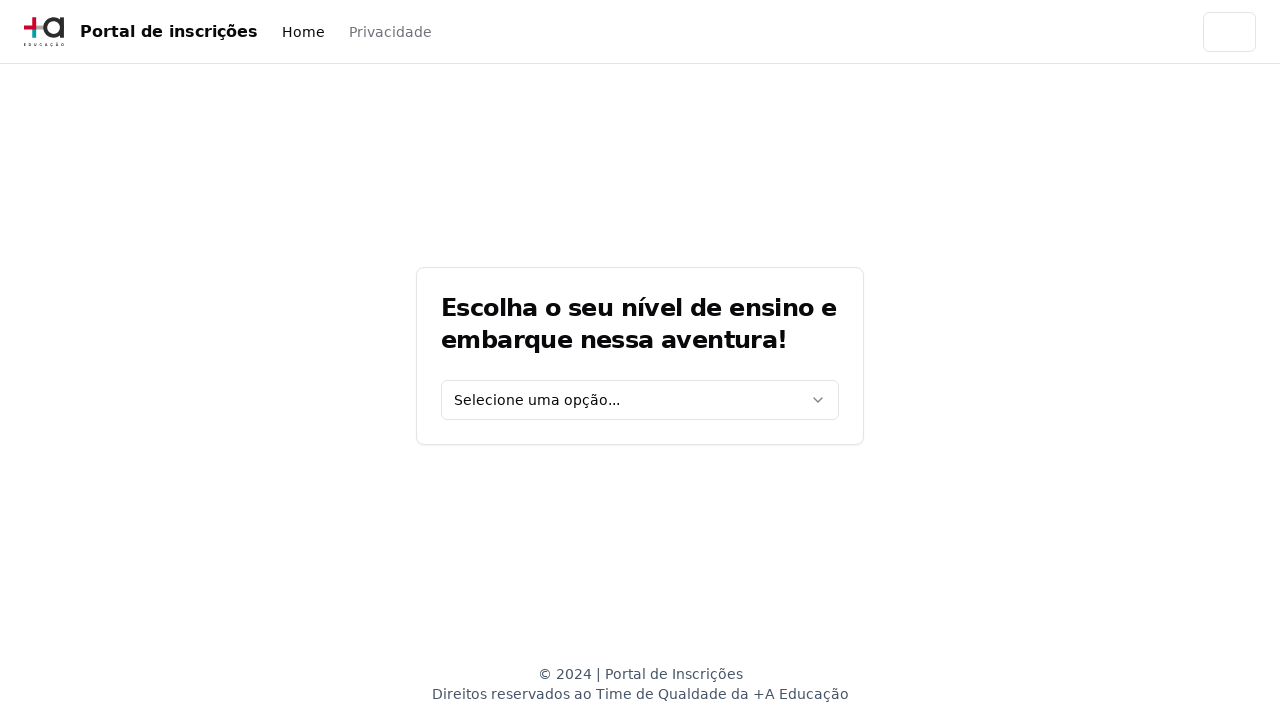

Clicked education level select dropdown
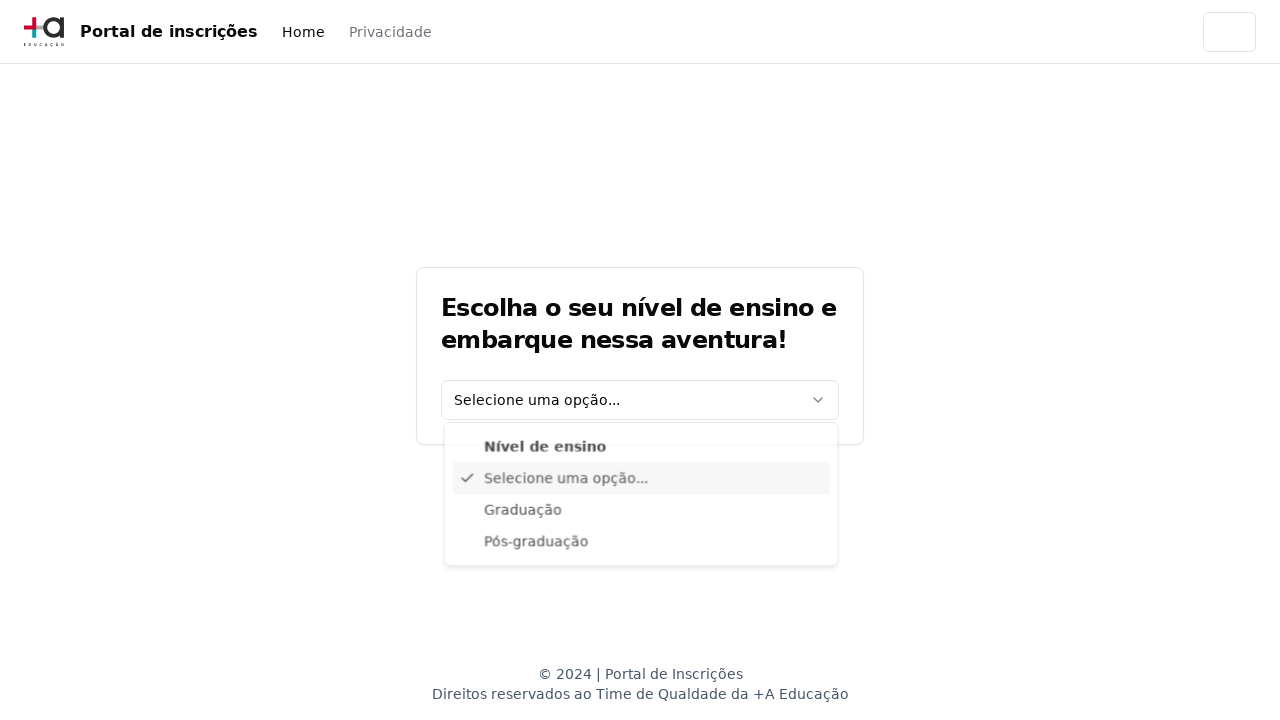

Selected 'Graduação' from education level dropdown at (641, 513) on xpath=//div[@data-radix-vue-collection-item][contains(., 'Graduação')]
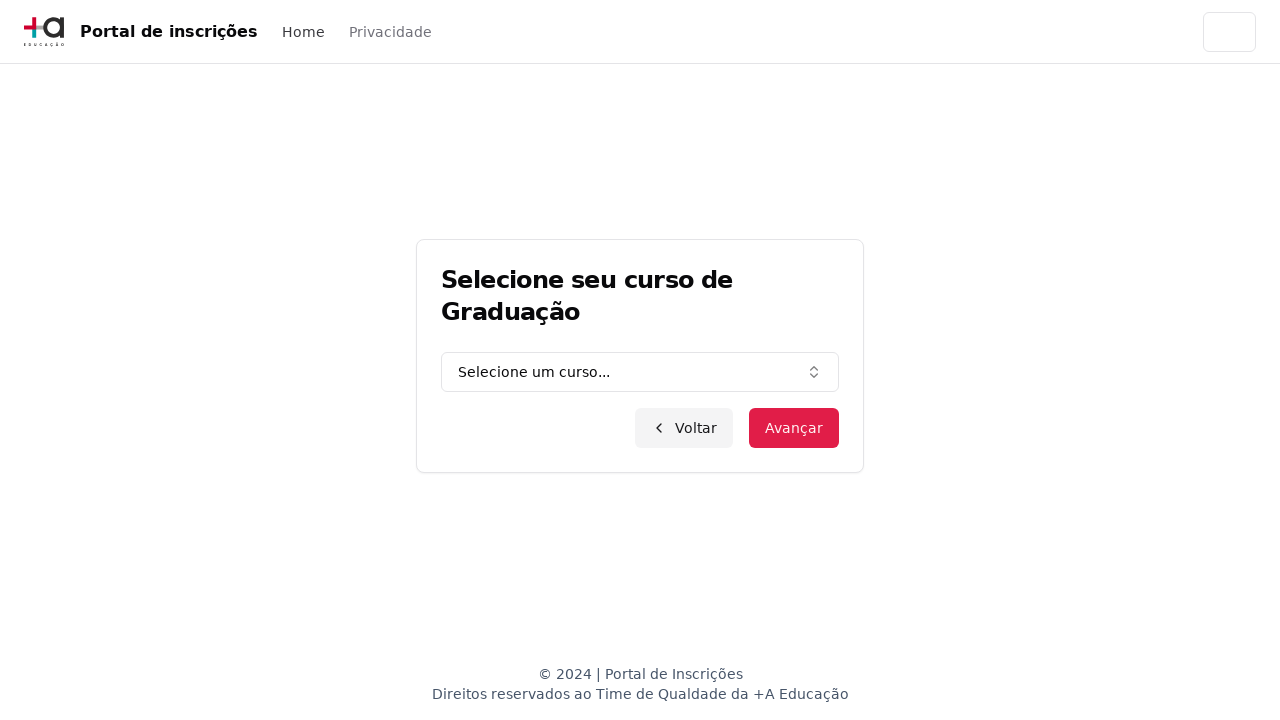

Located graduation combo element
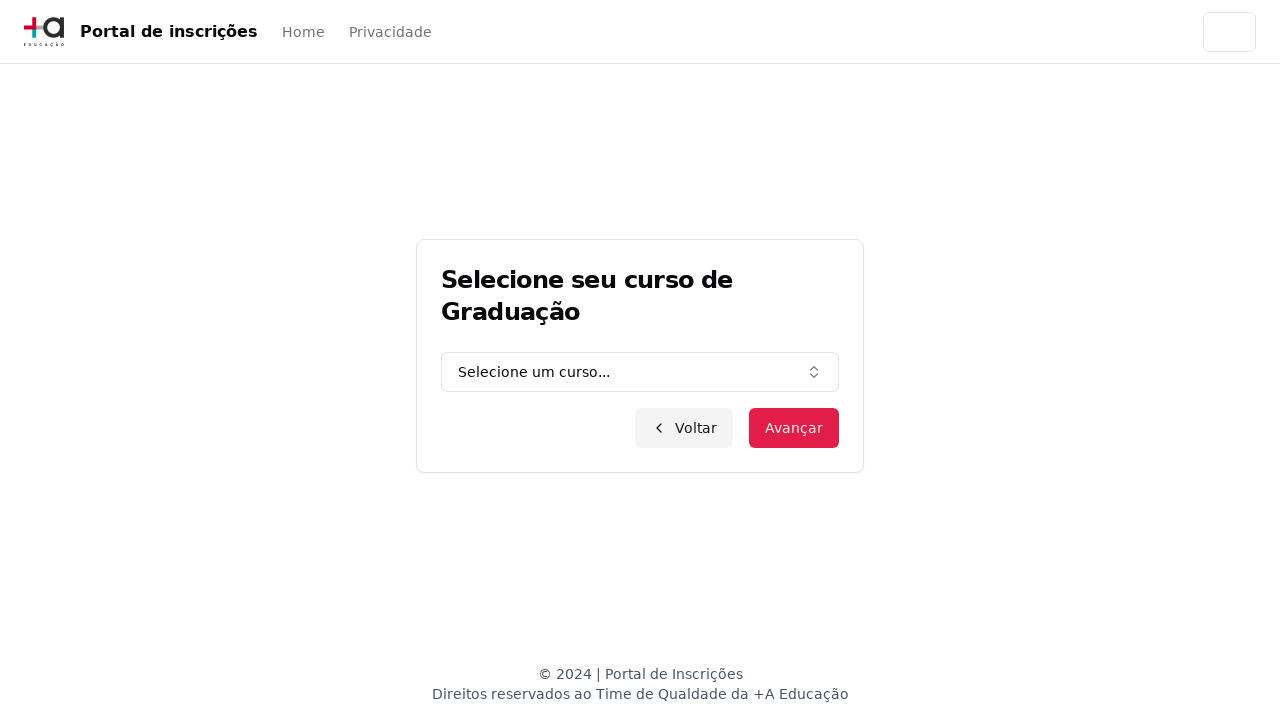

Clicked graduation combo dropdown
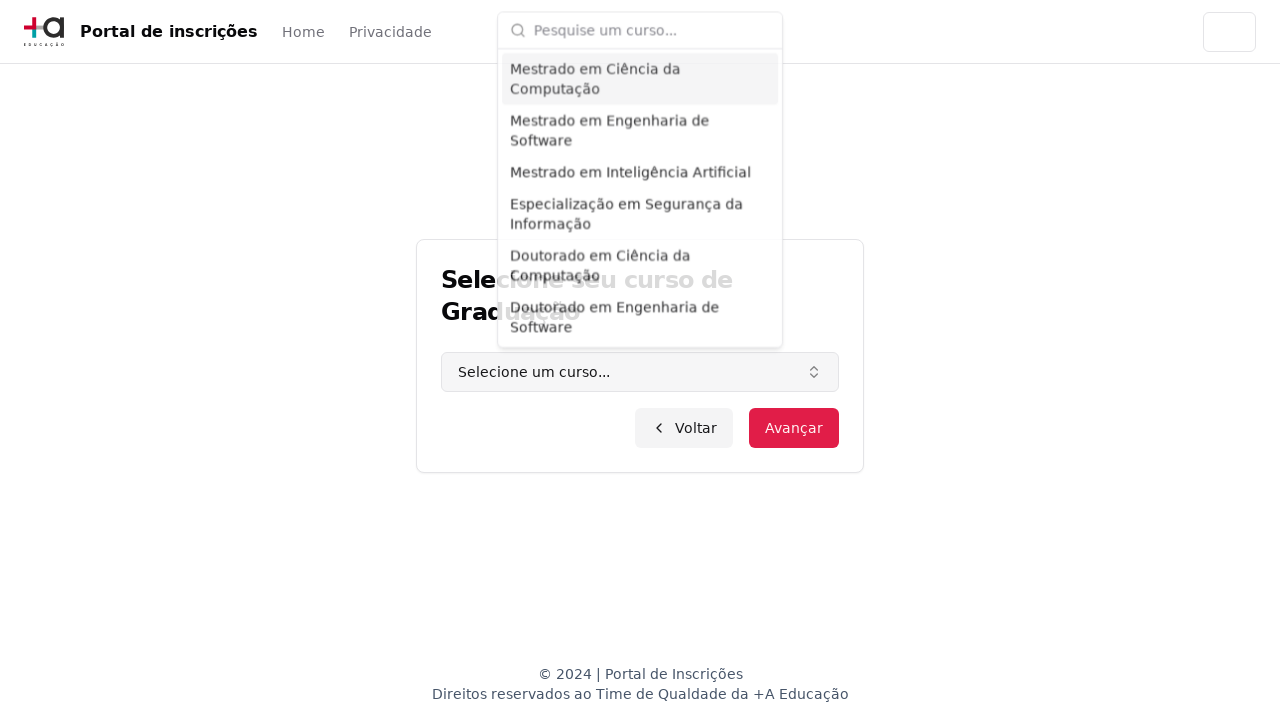

Located course input field
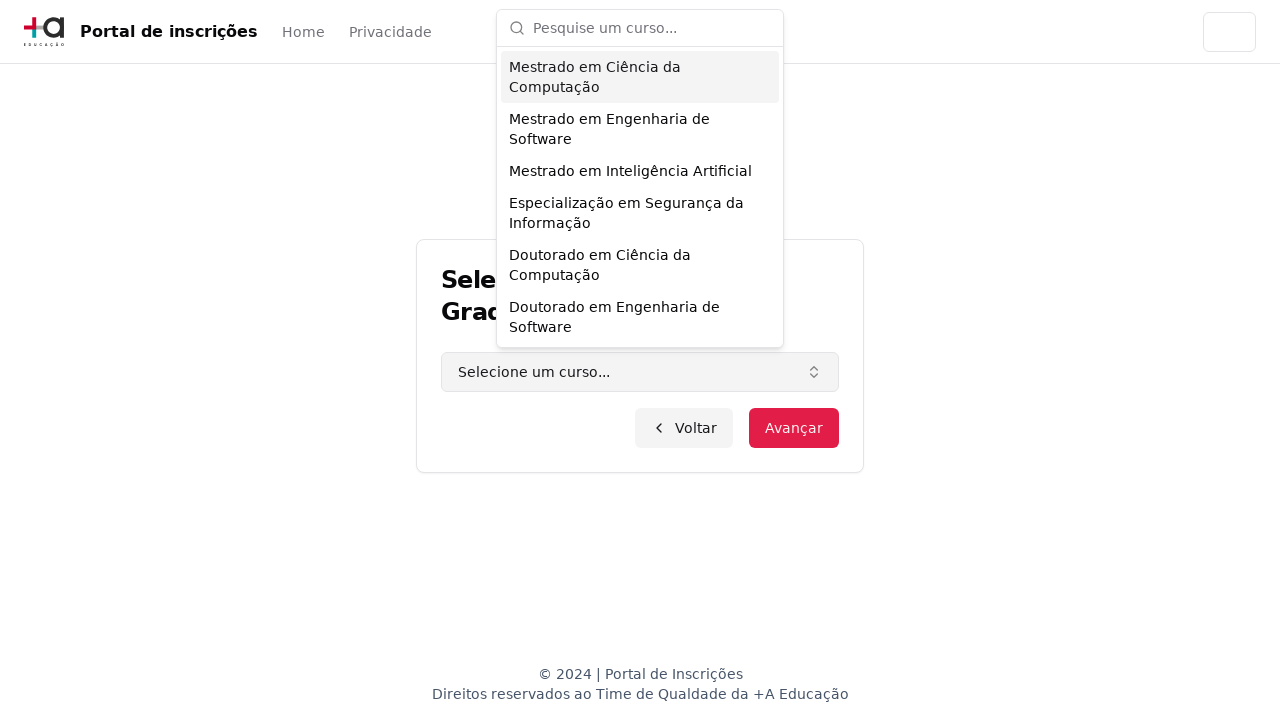

Clicked course input field
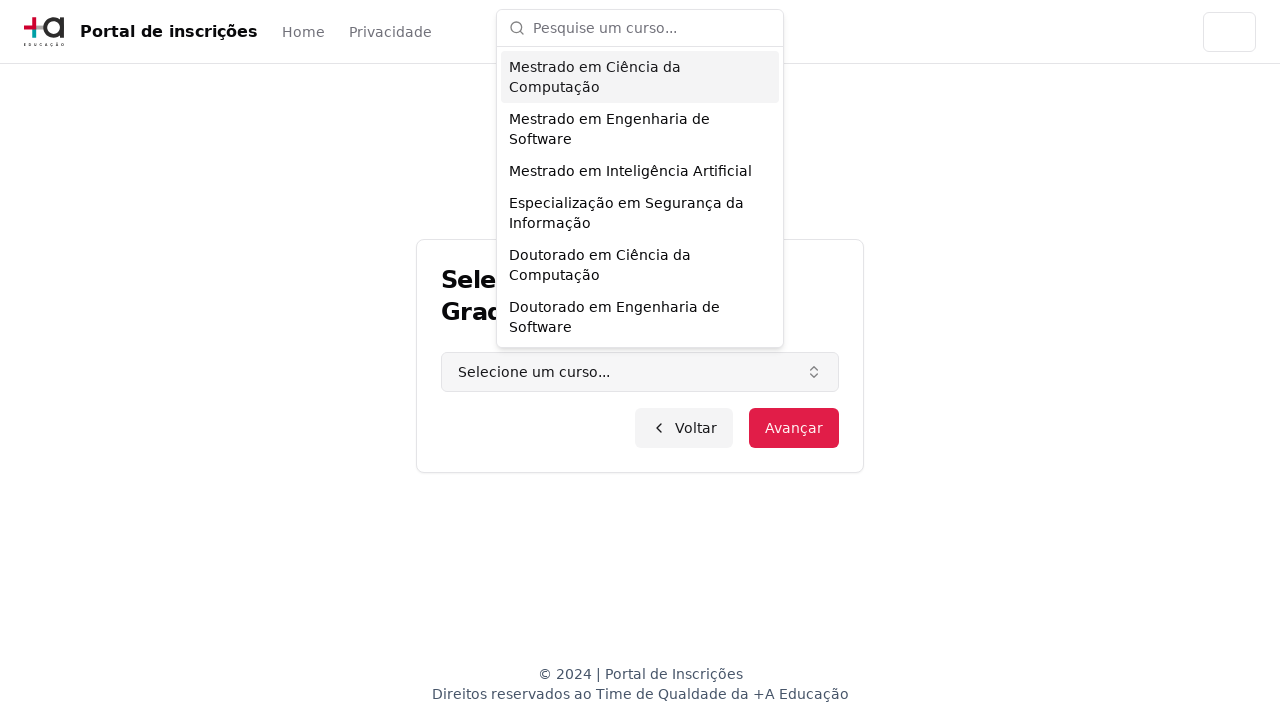

Filled course input with 'Engenharia de Software'
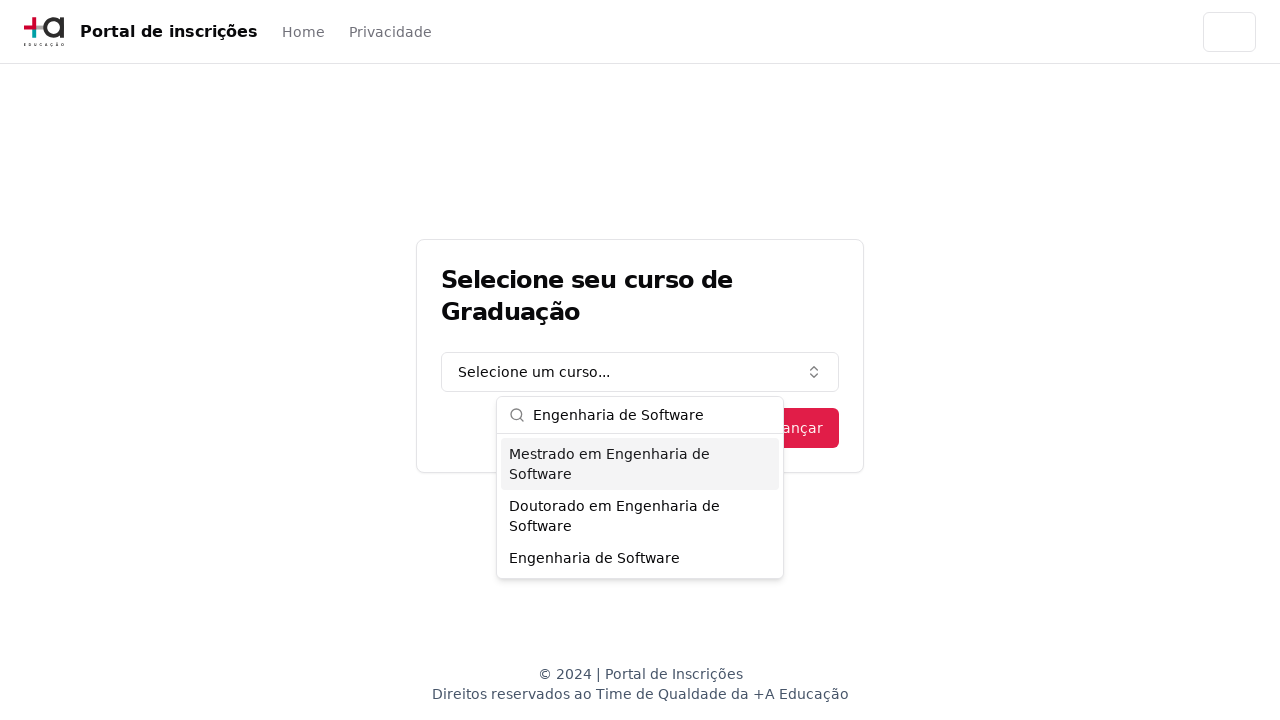

Pressed Enter to confirm course selection
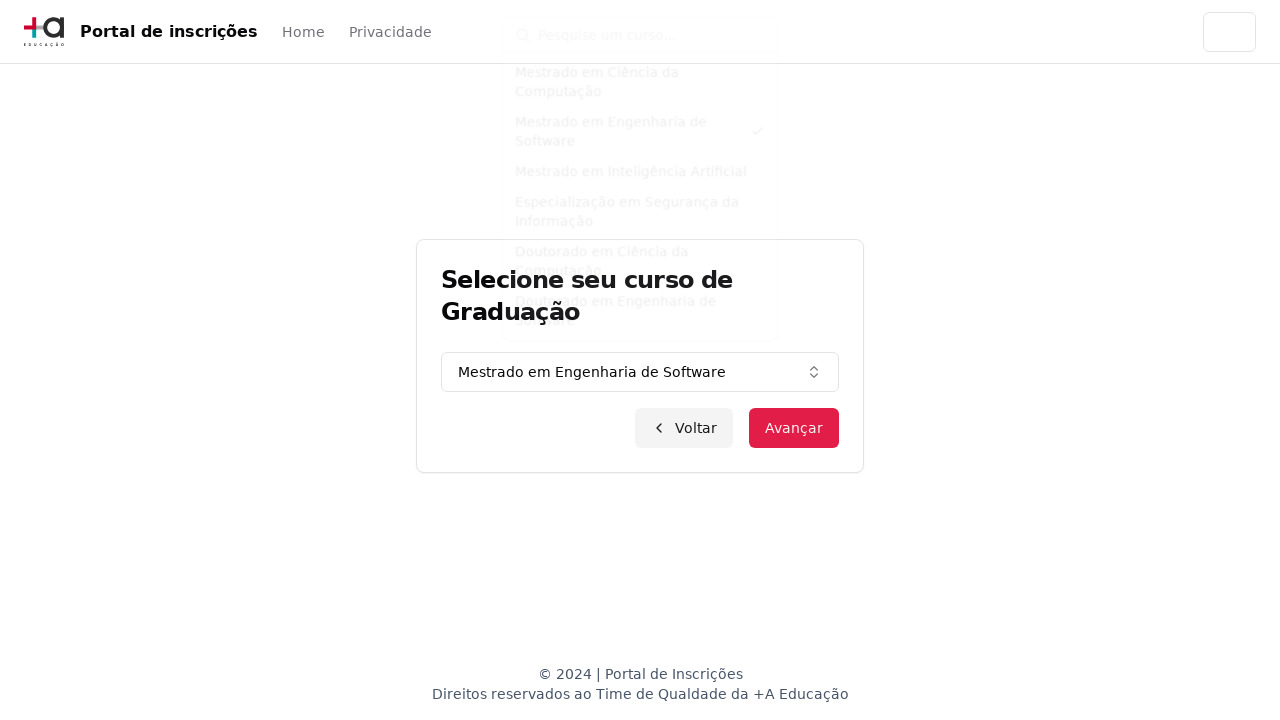

Clicked advance button to proceed to personal information form at (794, 428) on button.inline-flex.items-center.justify-center.bg-primary
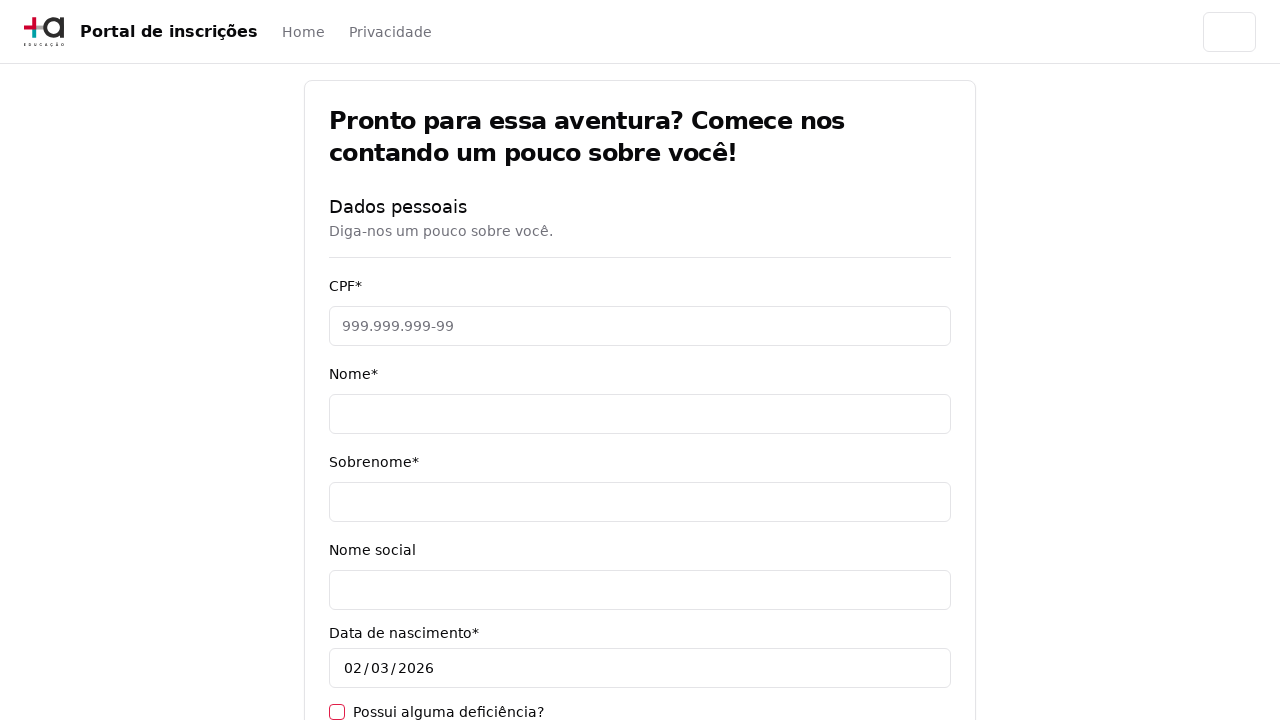

Personal information form loaded
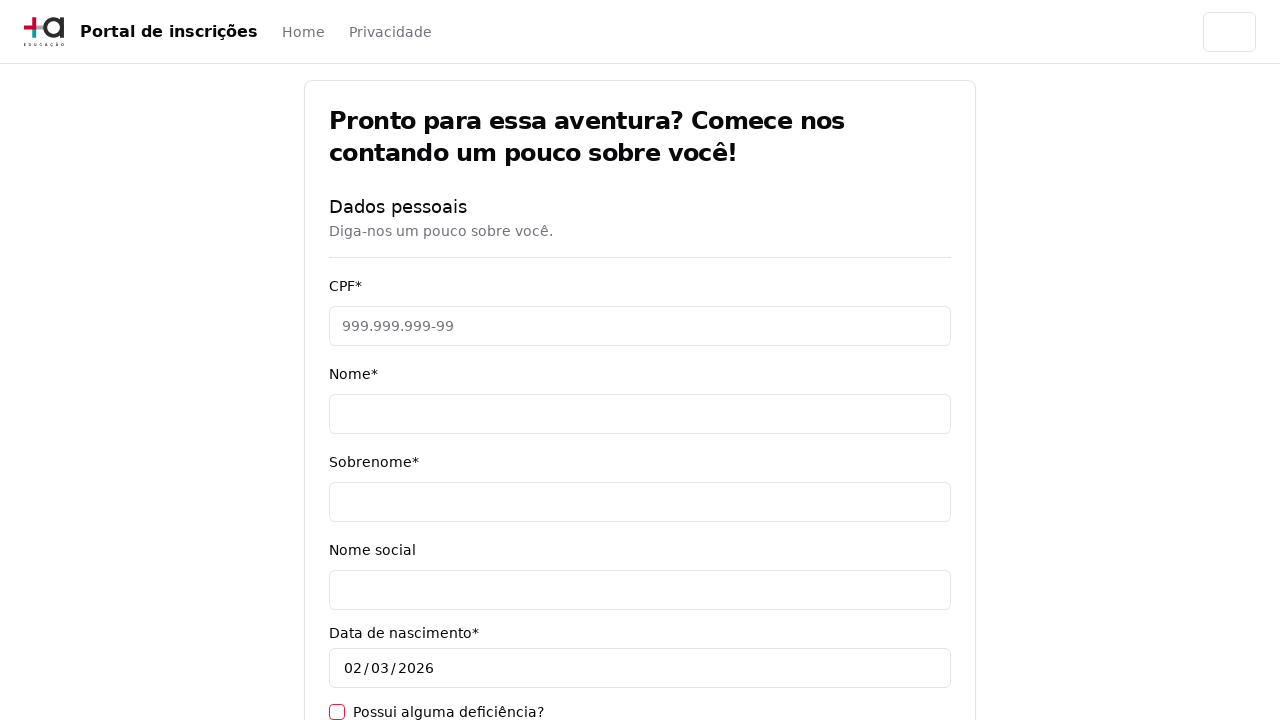

Filled CPF field with '11495607623' on [data-testid='cpf-input']
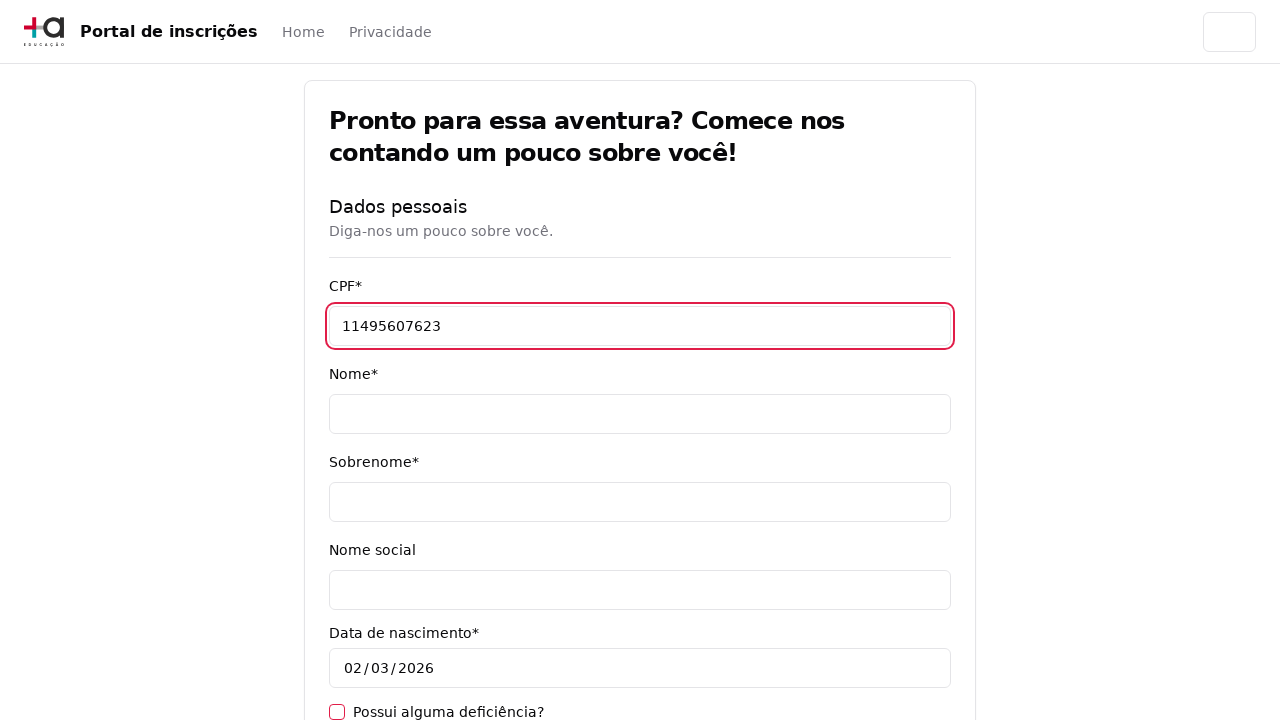

Filled name field with 'Jéssica' on [data-testid='name-input']
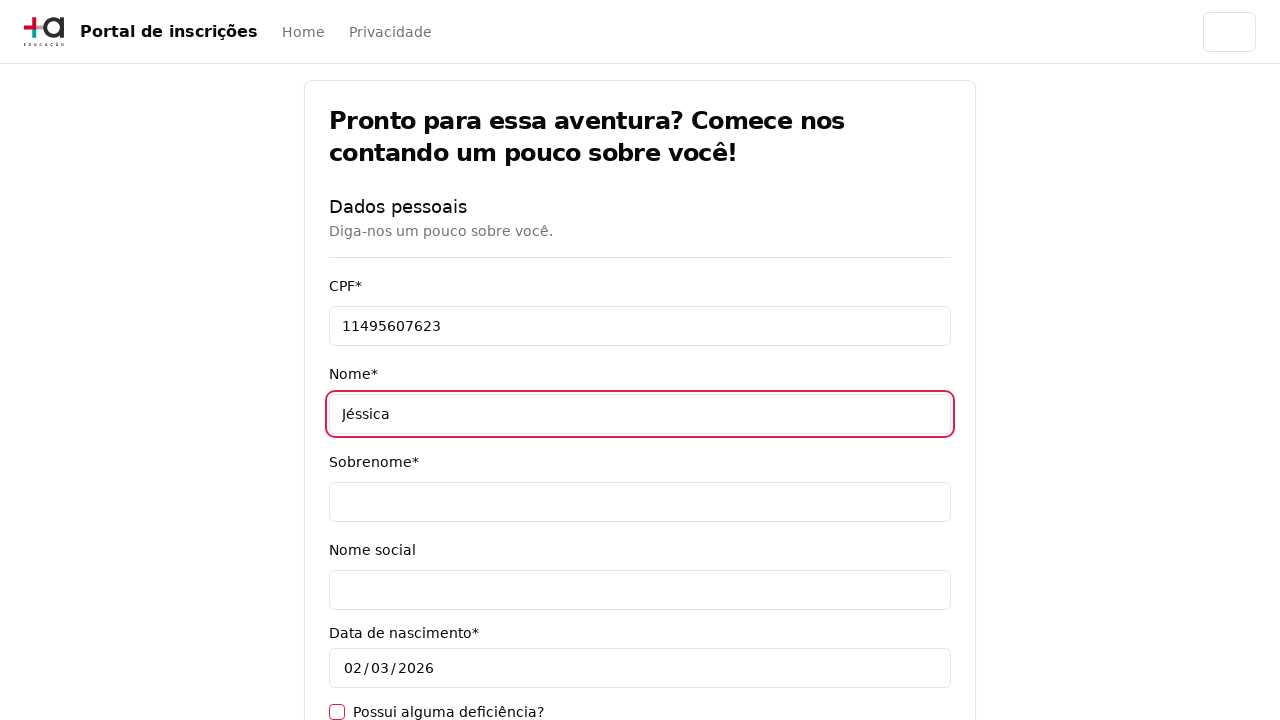

Filled surname field with 'Martins' on [data-testid='surname-input']
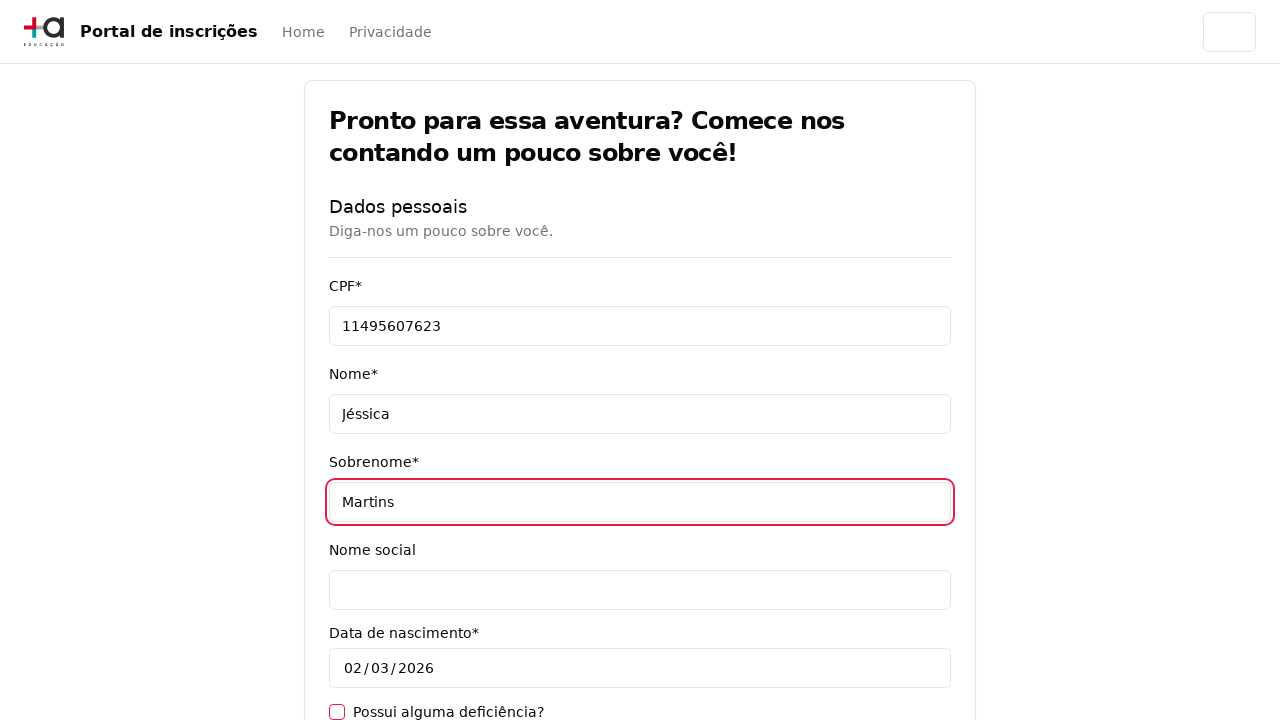

Clicked disability checkbox to enable at (337, 712) on [data-testid='has-disability-checkbox']
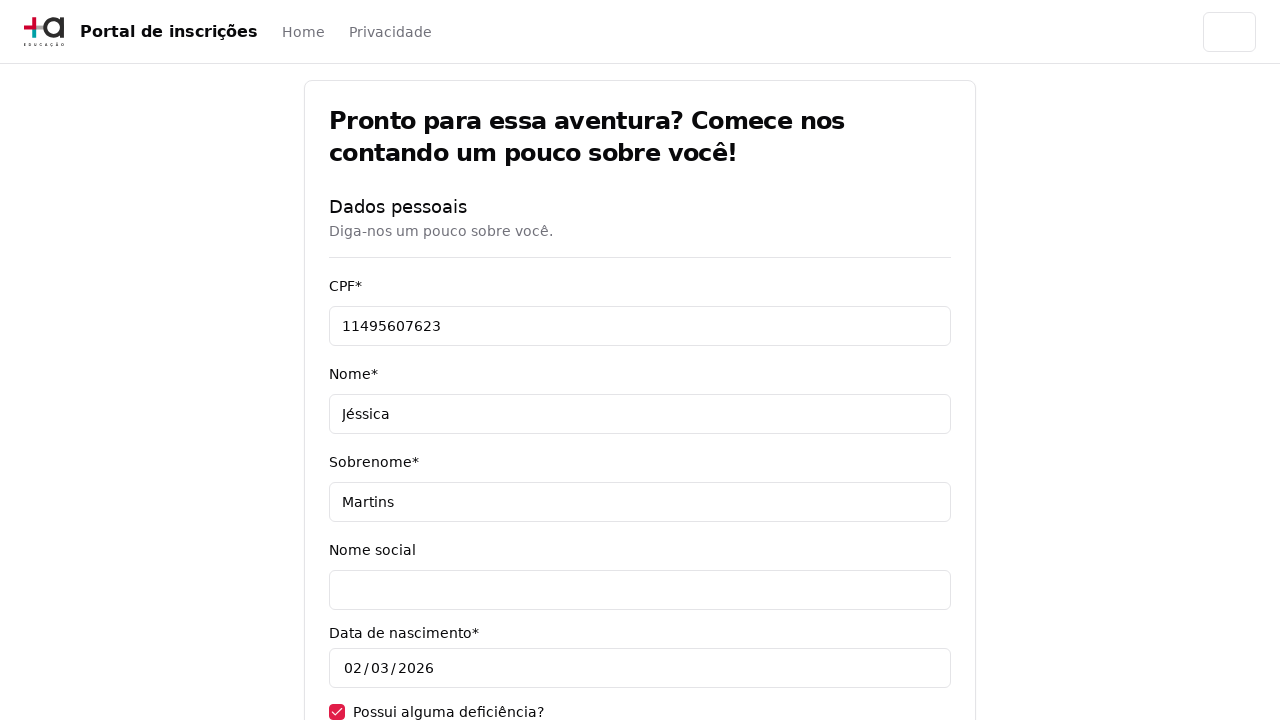

Filled email field with 'teste.com.br' on [data-testid='email-input']
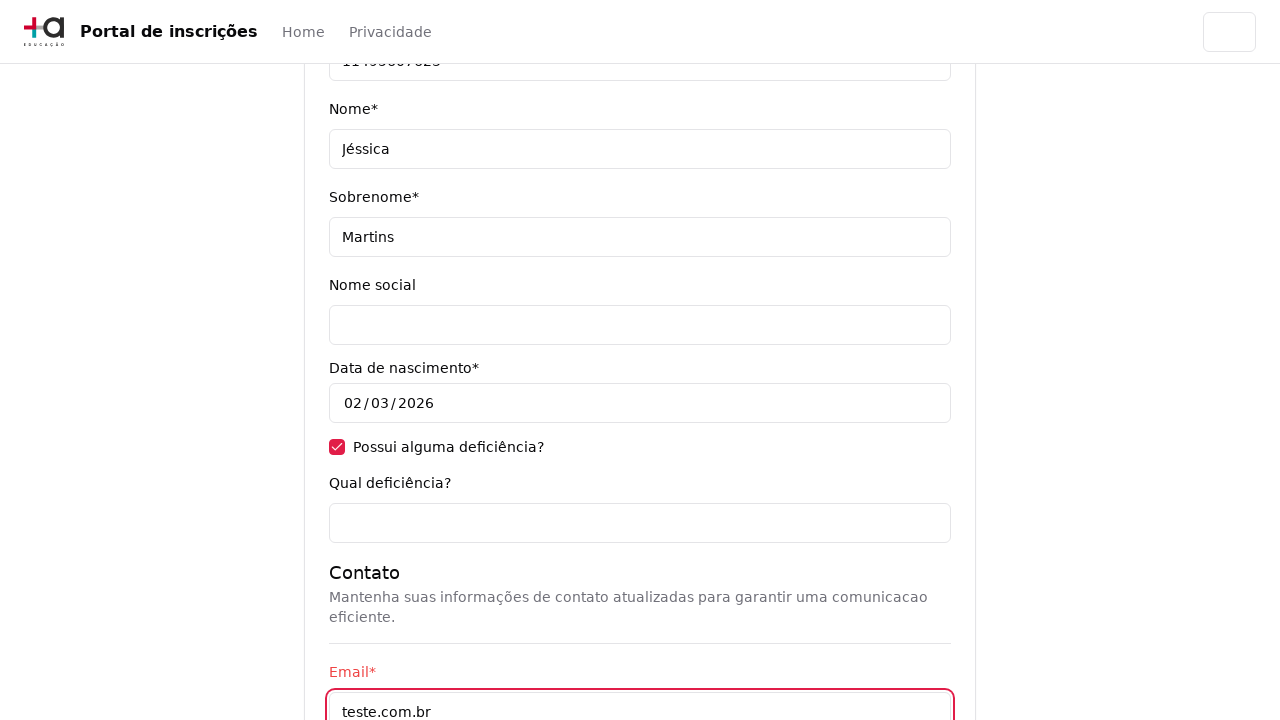

Filled cellphone field with '31975030000' on [data-testid='cellphone-input']
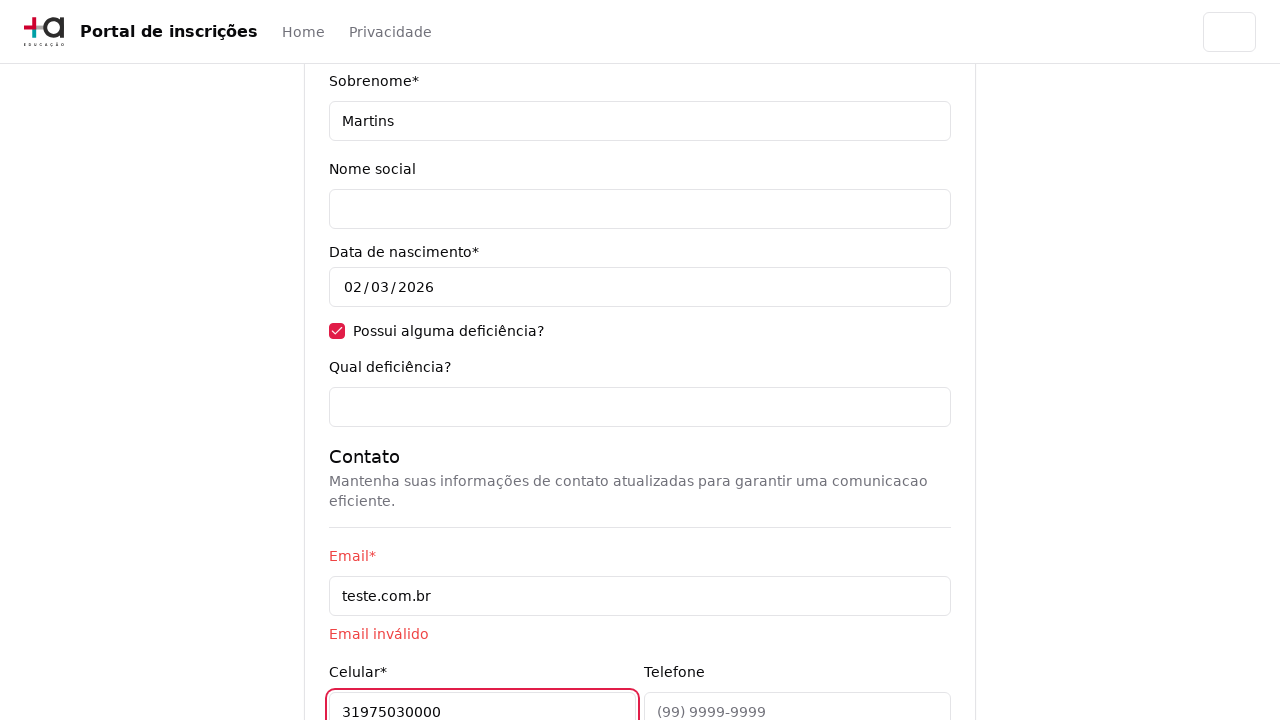

Filled phone field with '3132320032' on [data-testid='phone-input']
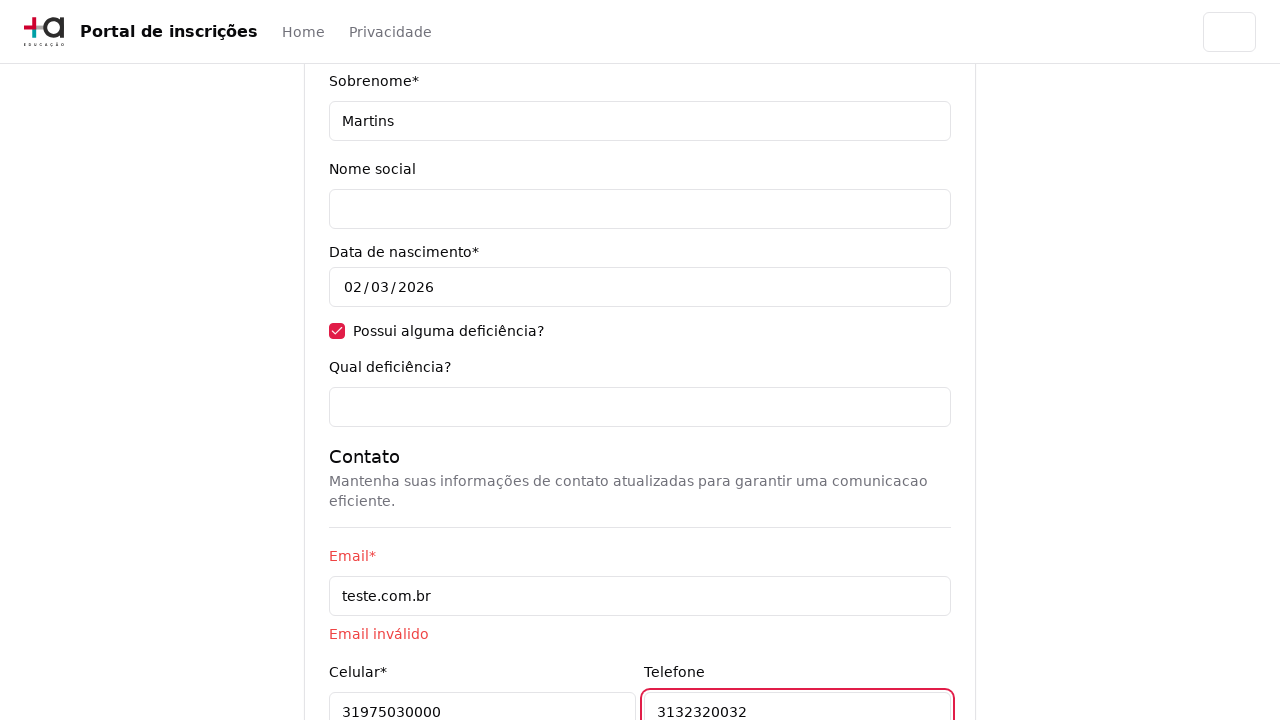

Filled CEP field with '30330000' on [data-testid='cep-input']
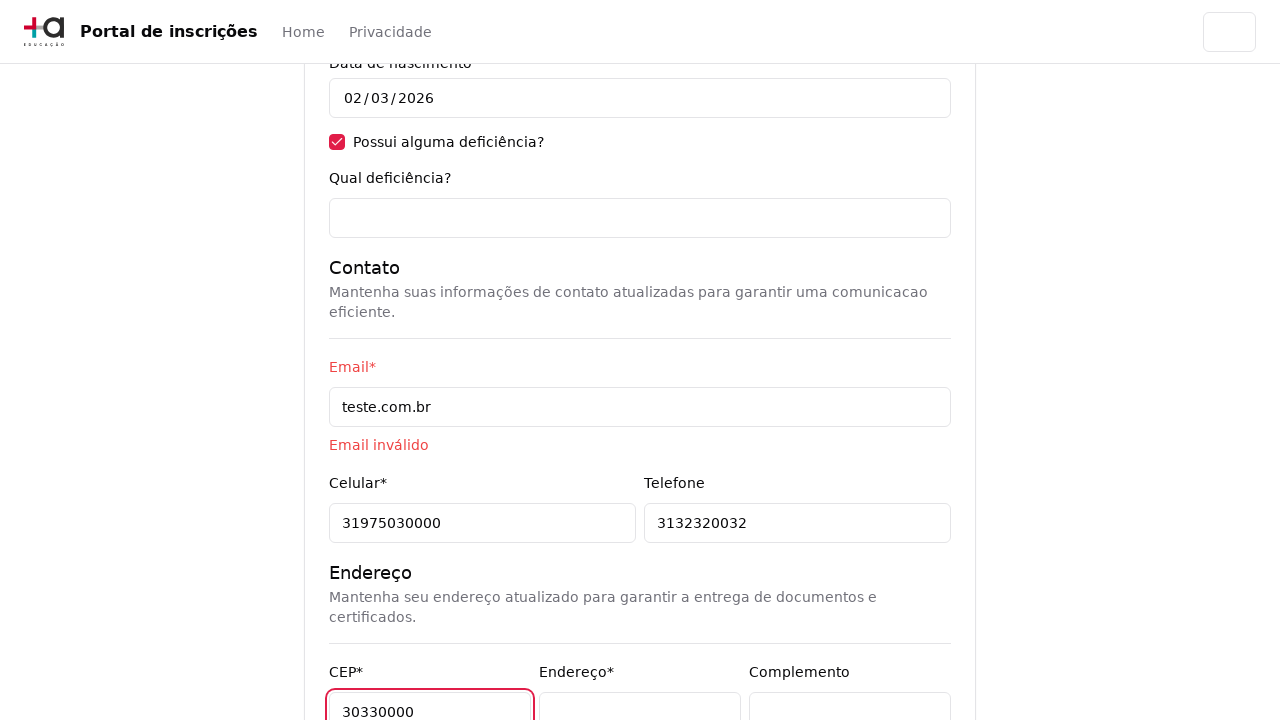

Filled address field with 'Rua A' on [data-testid='address-input']
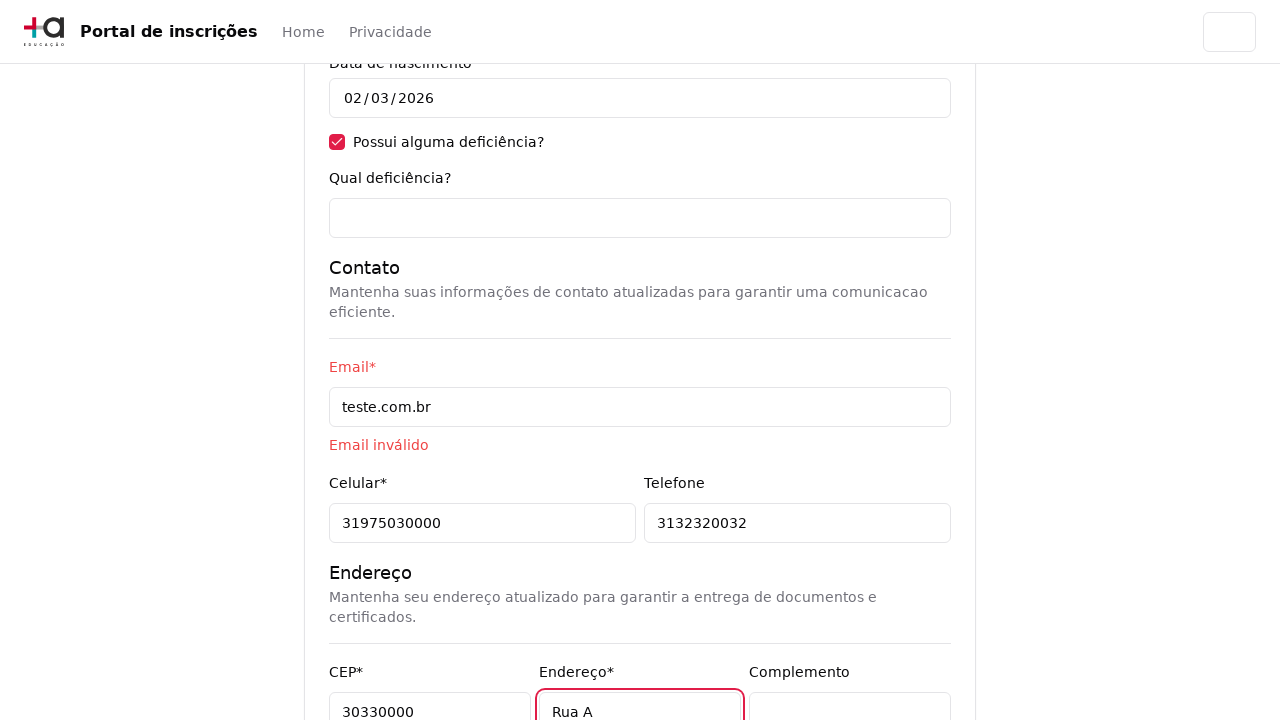

Filled complement field (left empty) on [data-testid='complement-input']
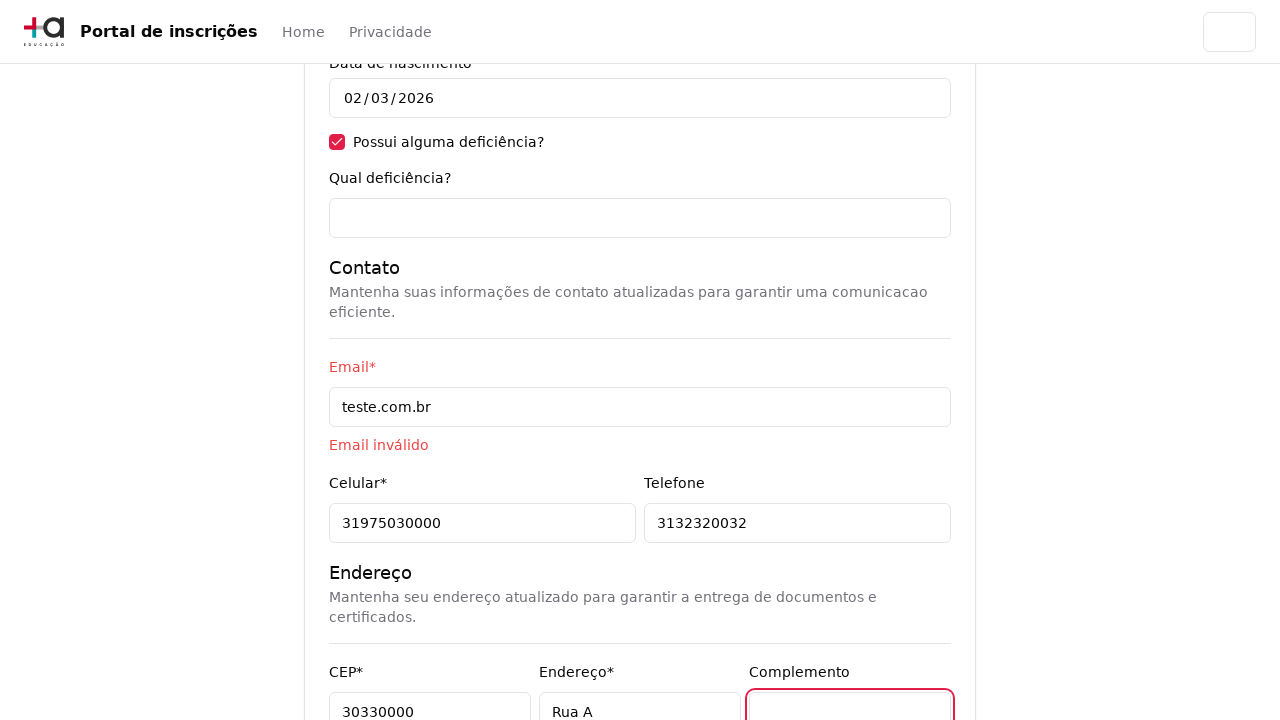

Filled neighborhood field with 'São Pedro' on [data-testid='neighborhood-input']
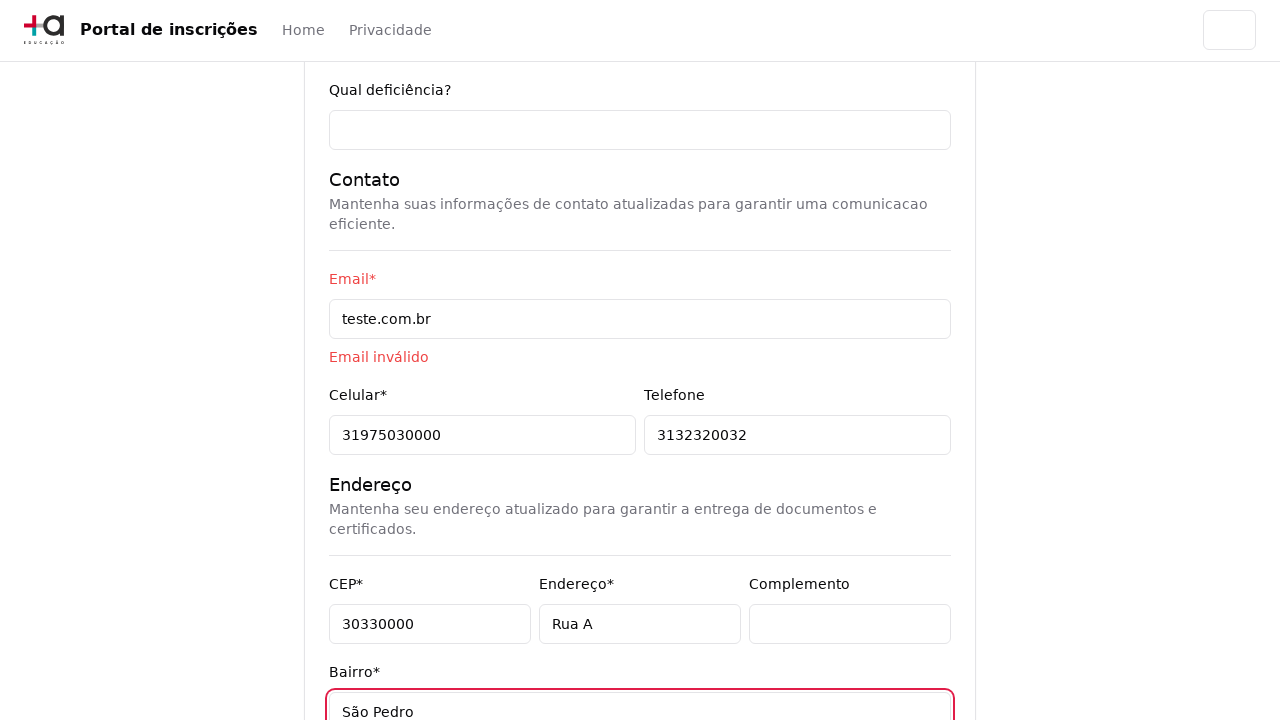

Filled city field with 'Belo Horizonte' on [data-testid='city-input']
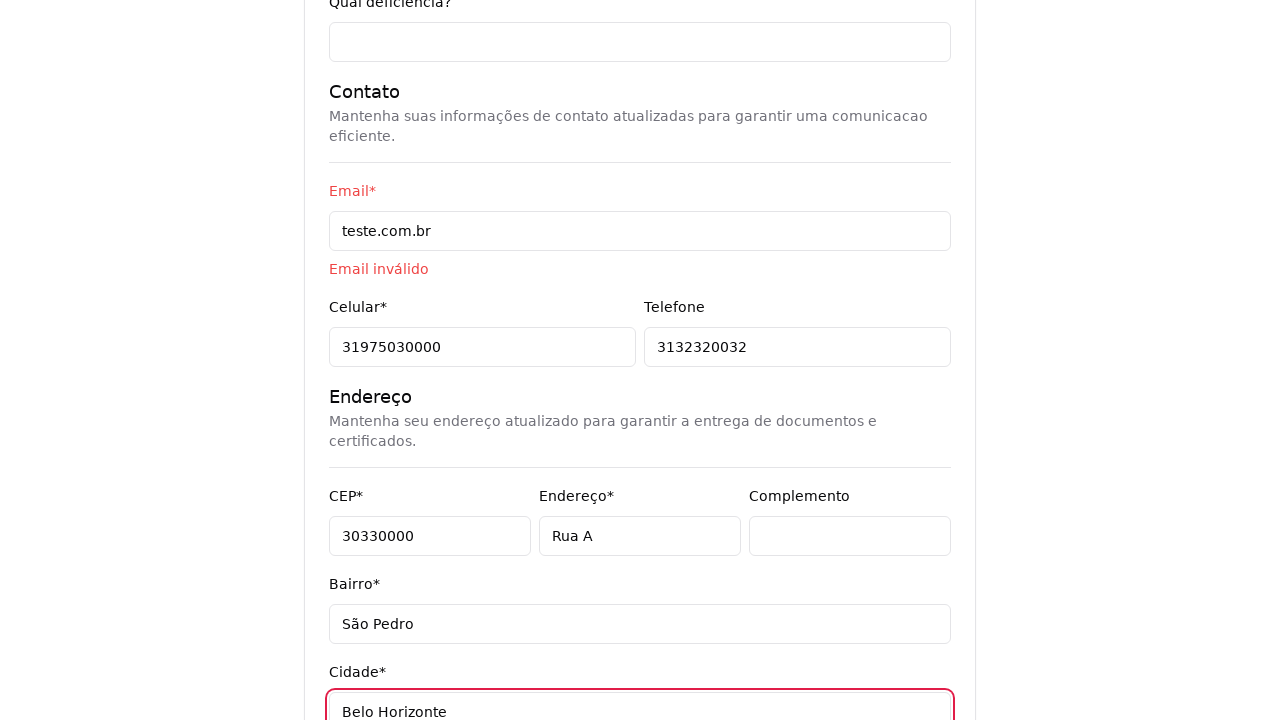

Filled state field with 'Minas Gerais' on [data-testid='state-input']
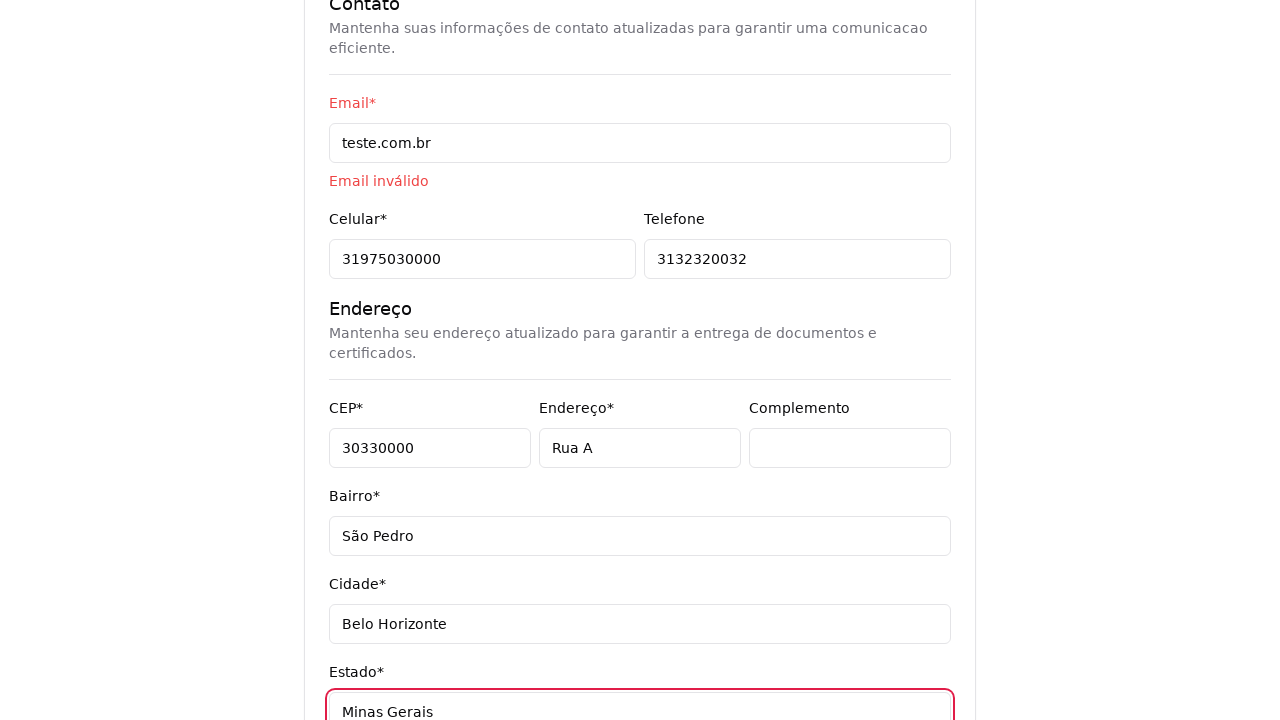

Filled country field with 'Brasil' on [data-testid='country-input']
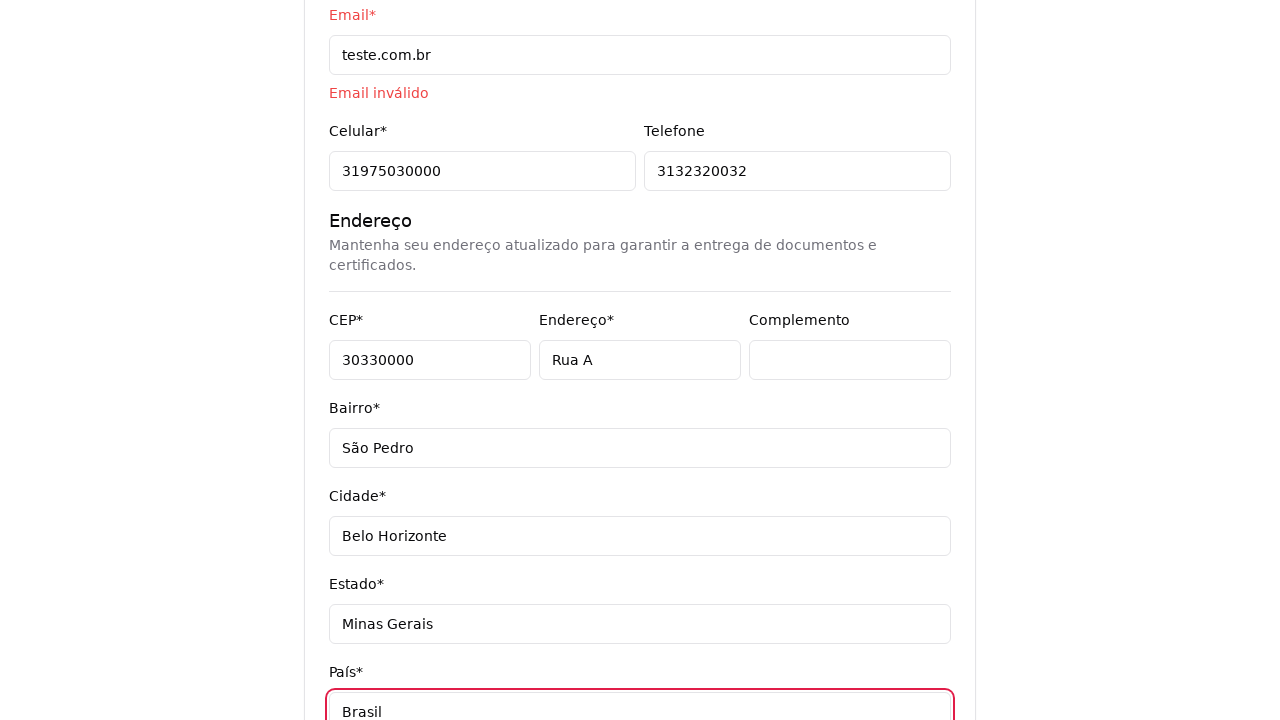

Located disability input field
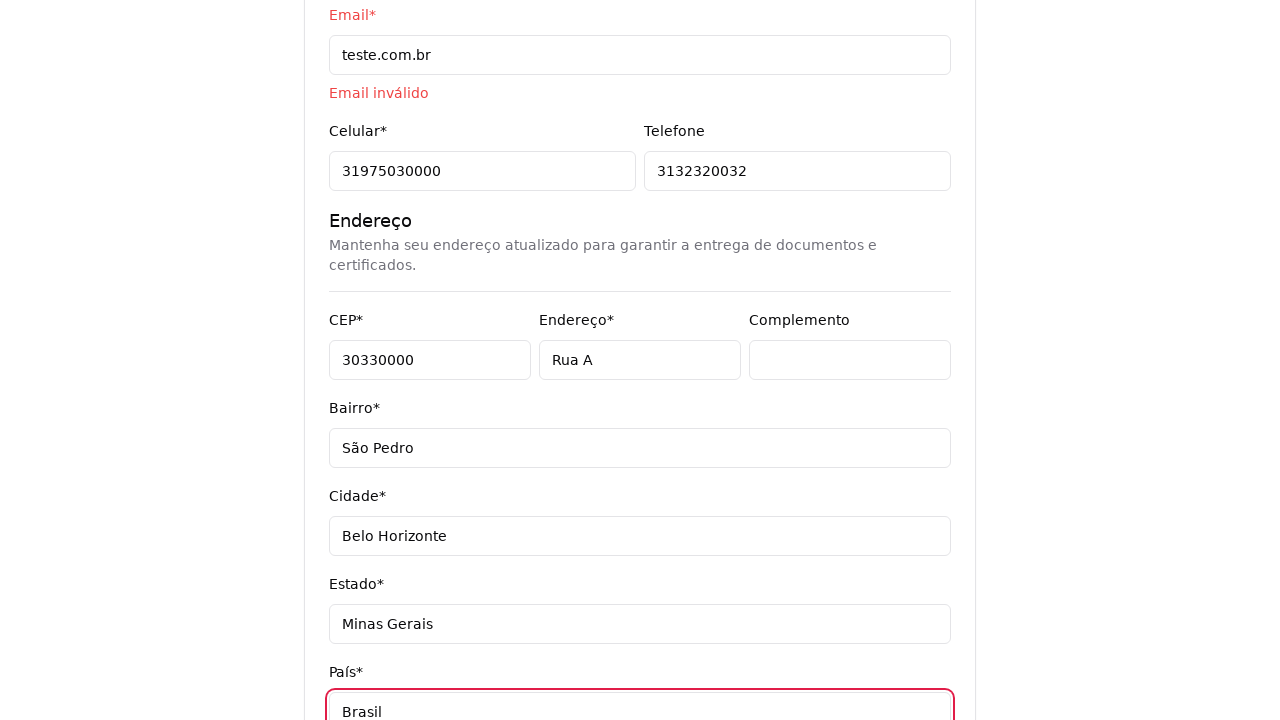

Clicked disability input field
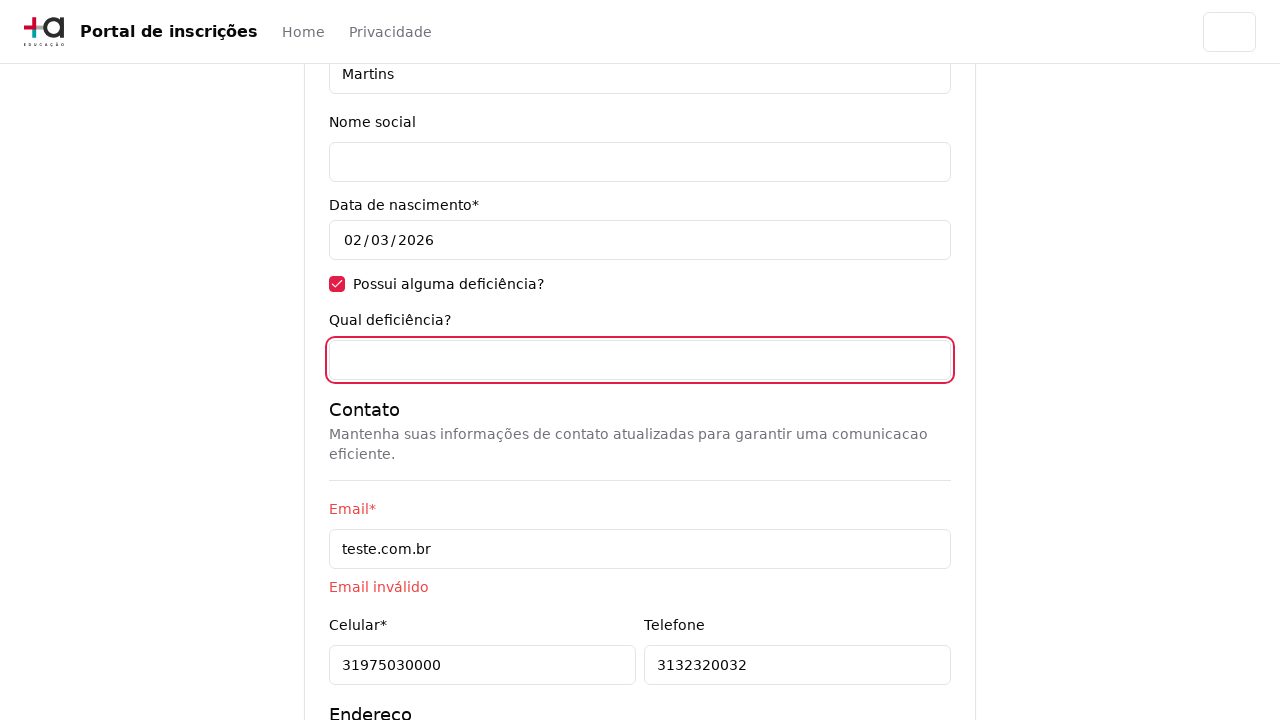

Filled disability field with 'Auditiva'
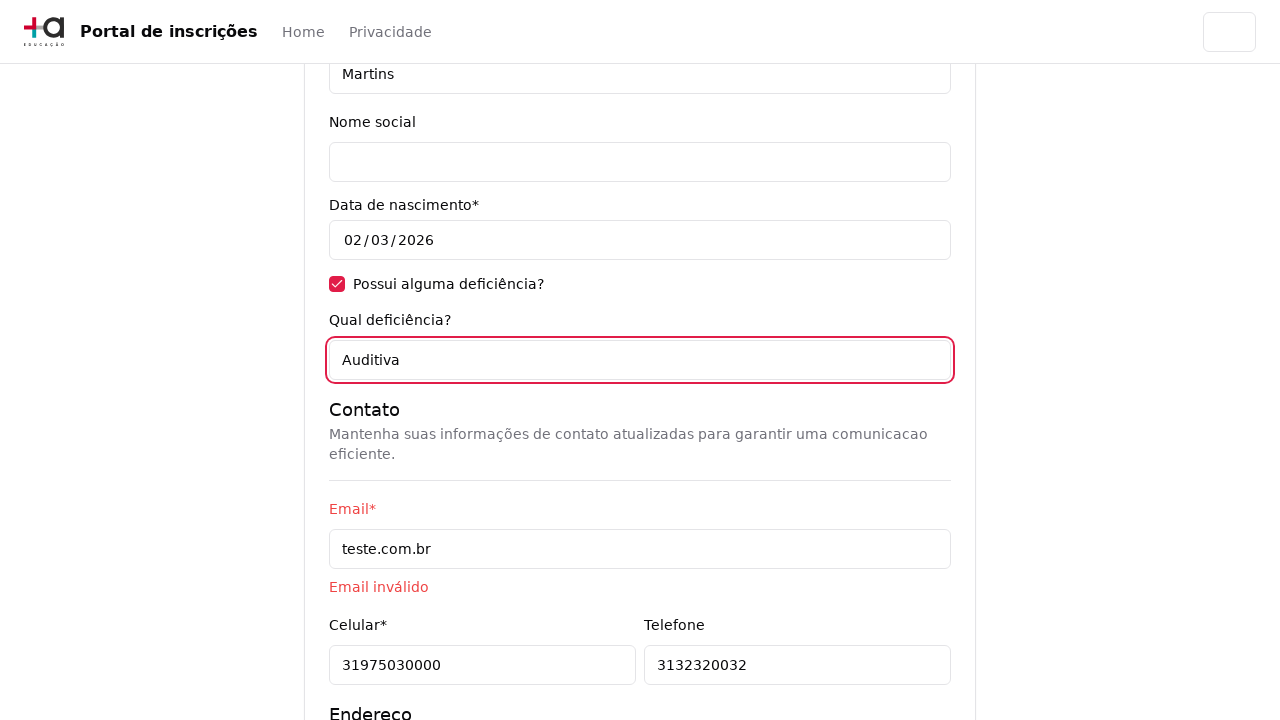

Clicked next button to submit subscription form at (906, 587) on [data-testid='next-button']
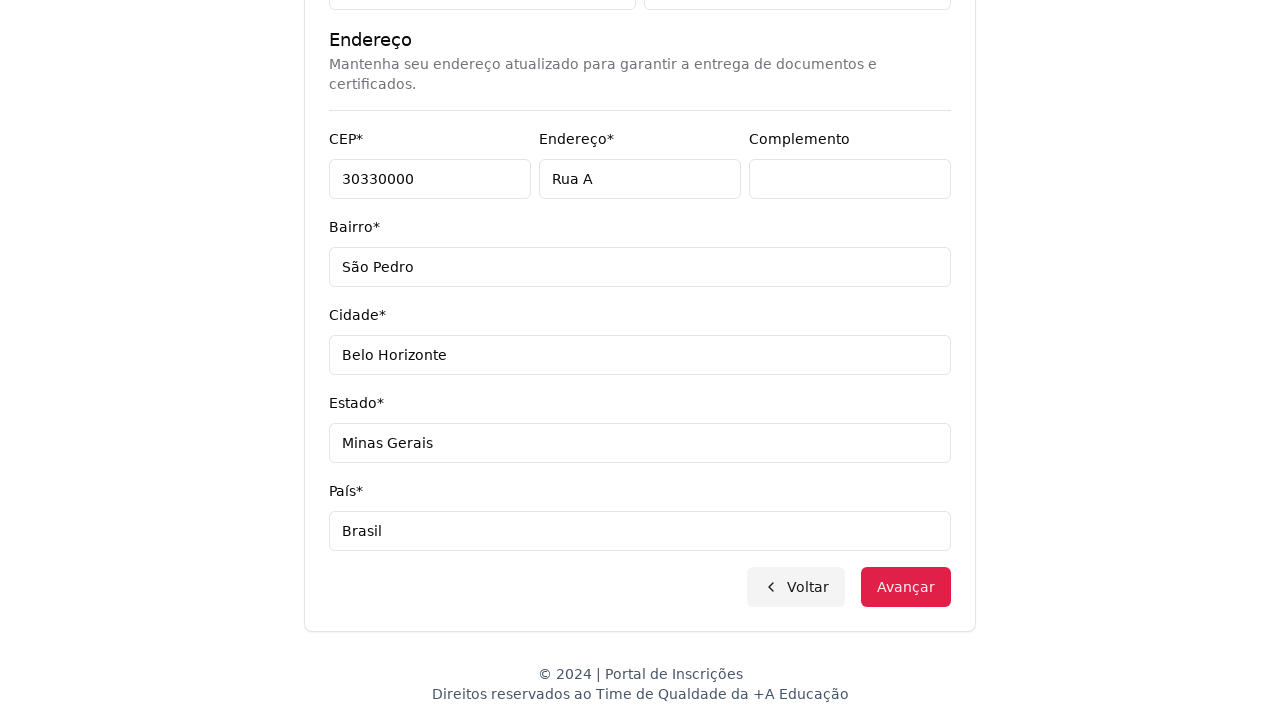

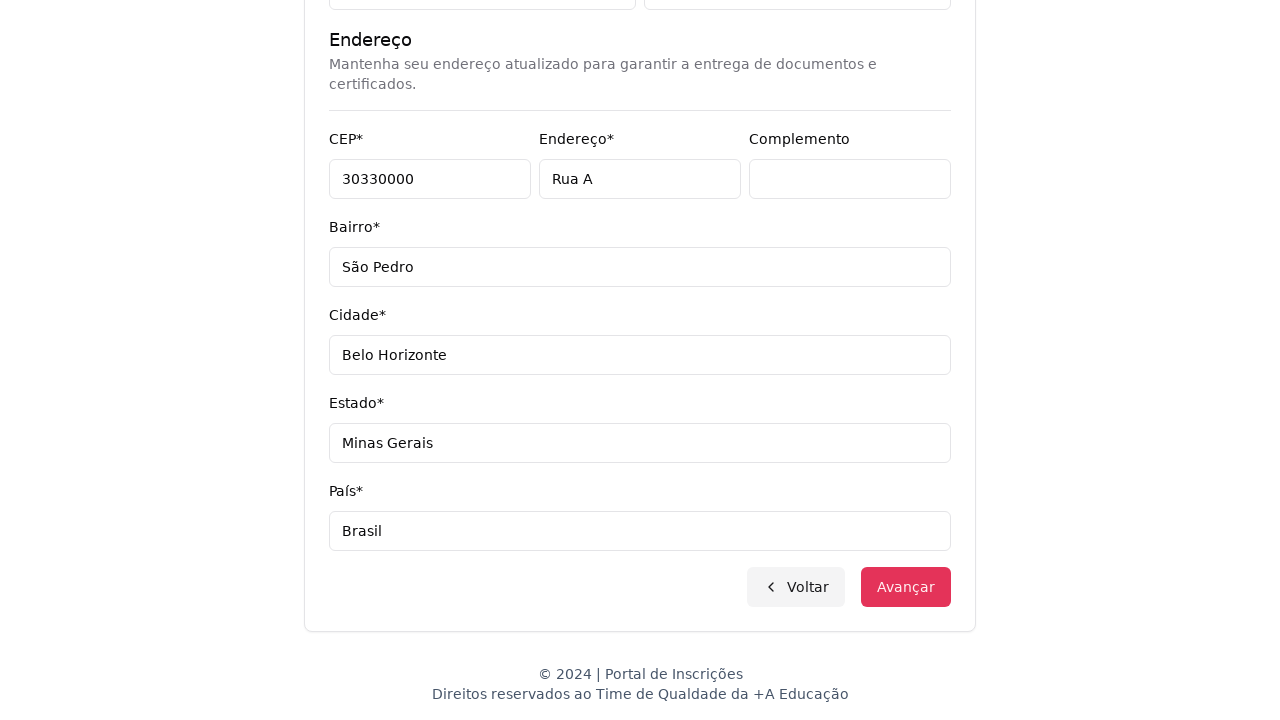